Tests user registration form by filling in personal details including name, email, telephone, password and agreeing to privacy policy before submitting

Starting URL: https://naveenautomationlabs.com/opencart/index.php?route=account/register

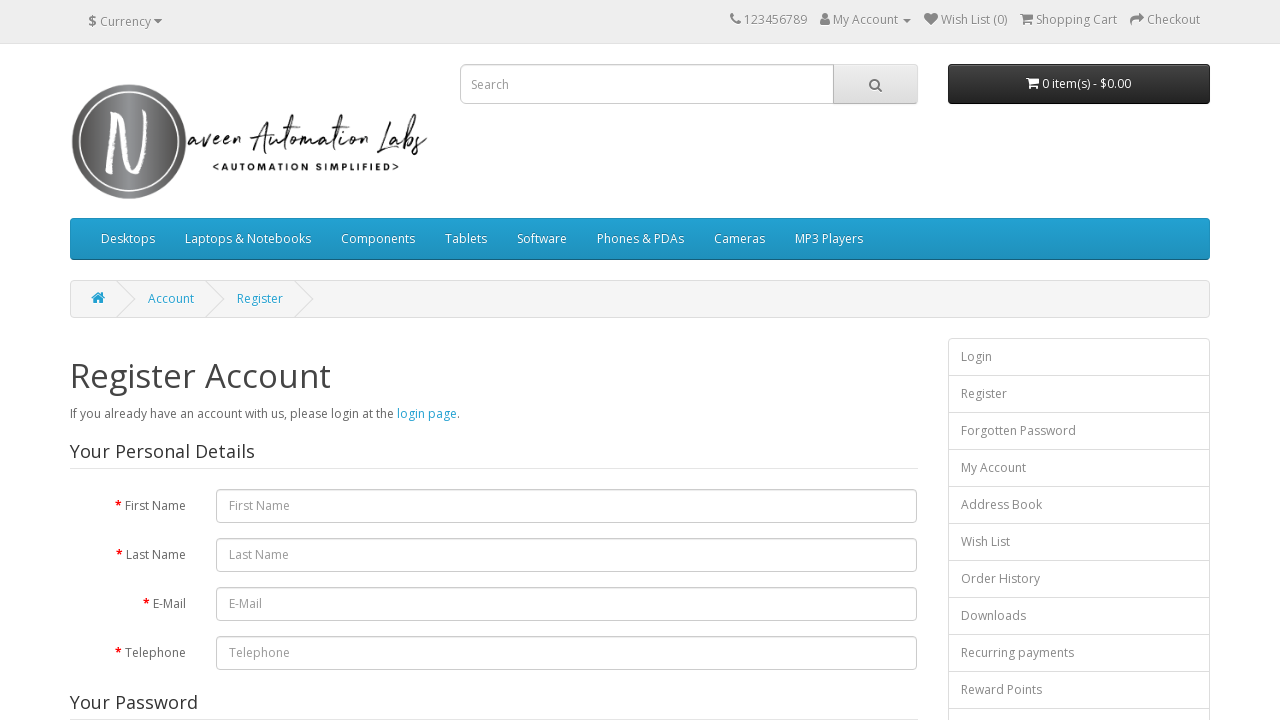

Filled in first name field with 'Hari' on #input-firstname
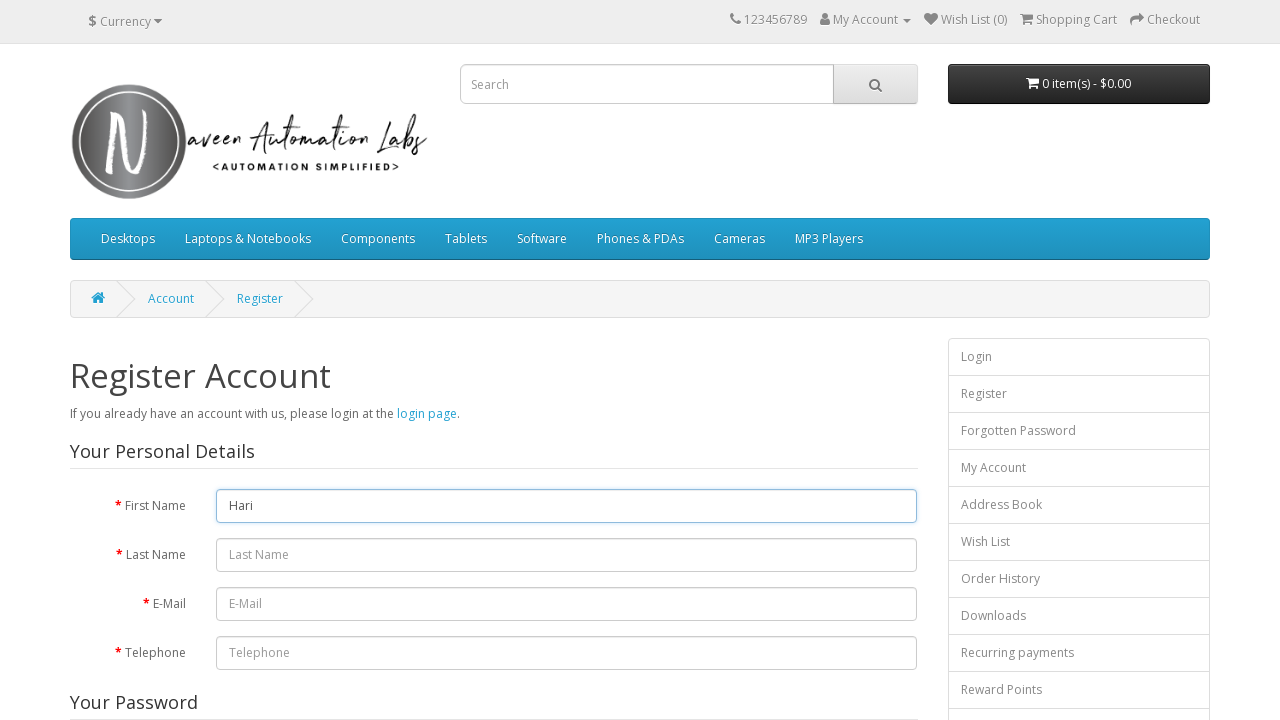

Filled in last name field with 'Anugu' on #input-lastname
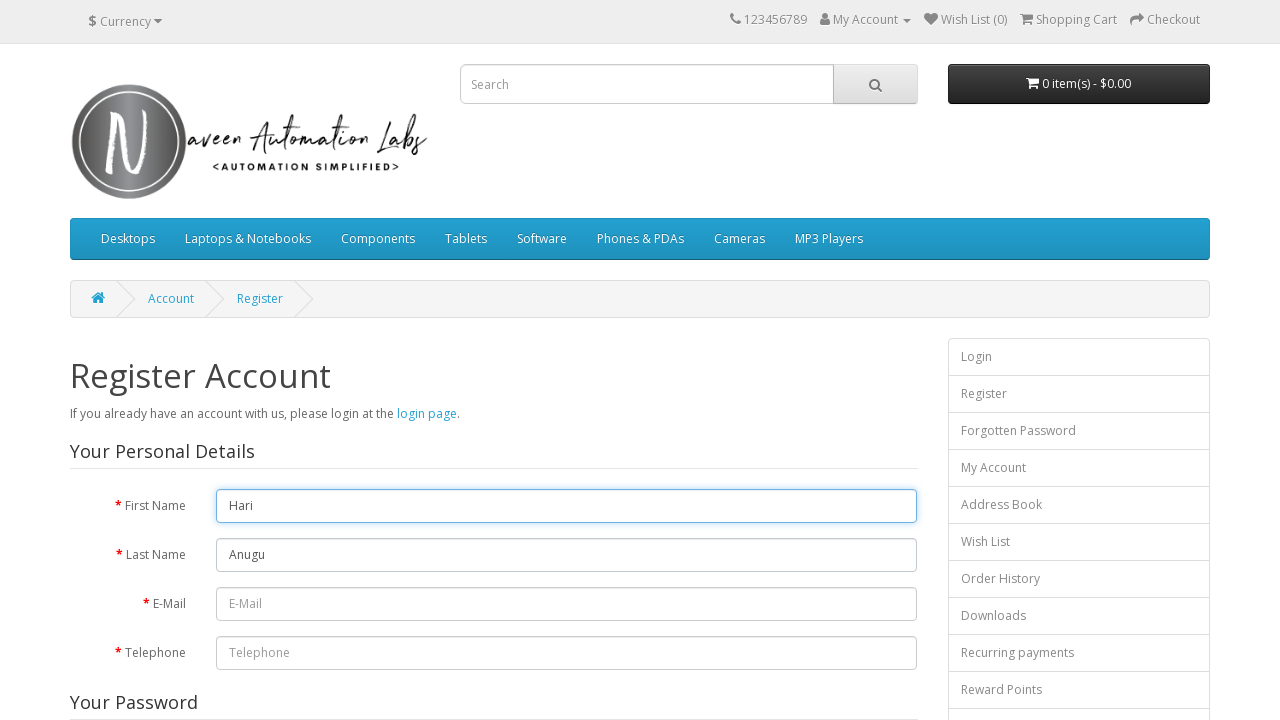

Filled in email field with 'testuser2847@example.com' on #input-email
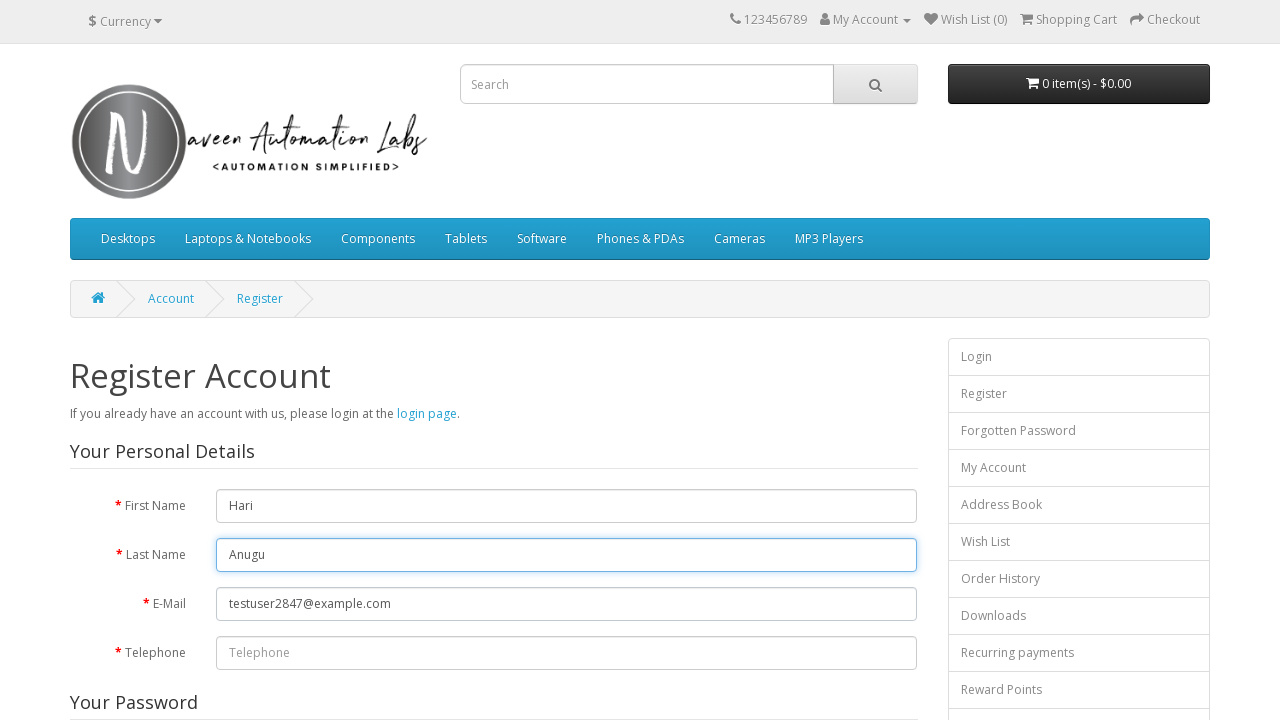

Filled in telephone field with '9876543210' on input[name='telephone']
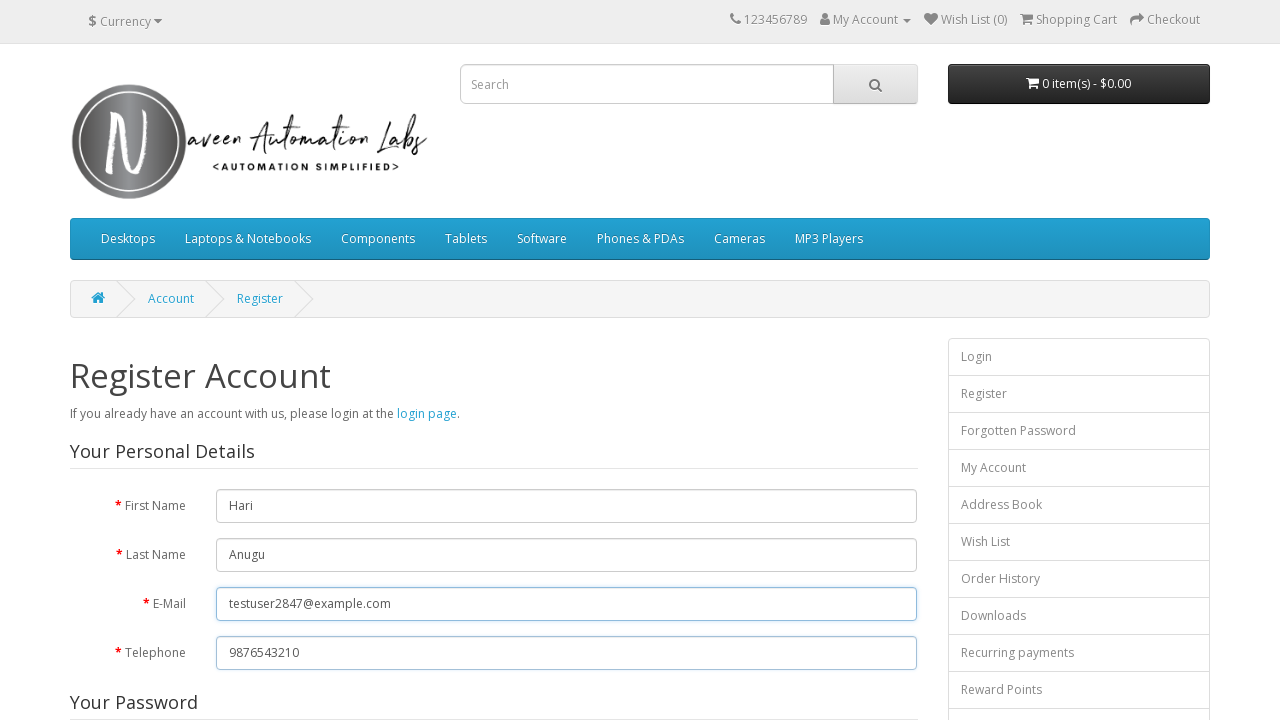

Filled in password field with 'TestPass@456' on #input-password
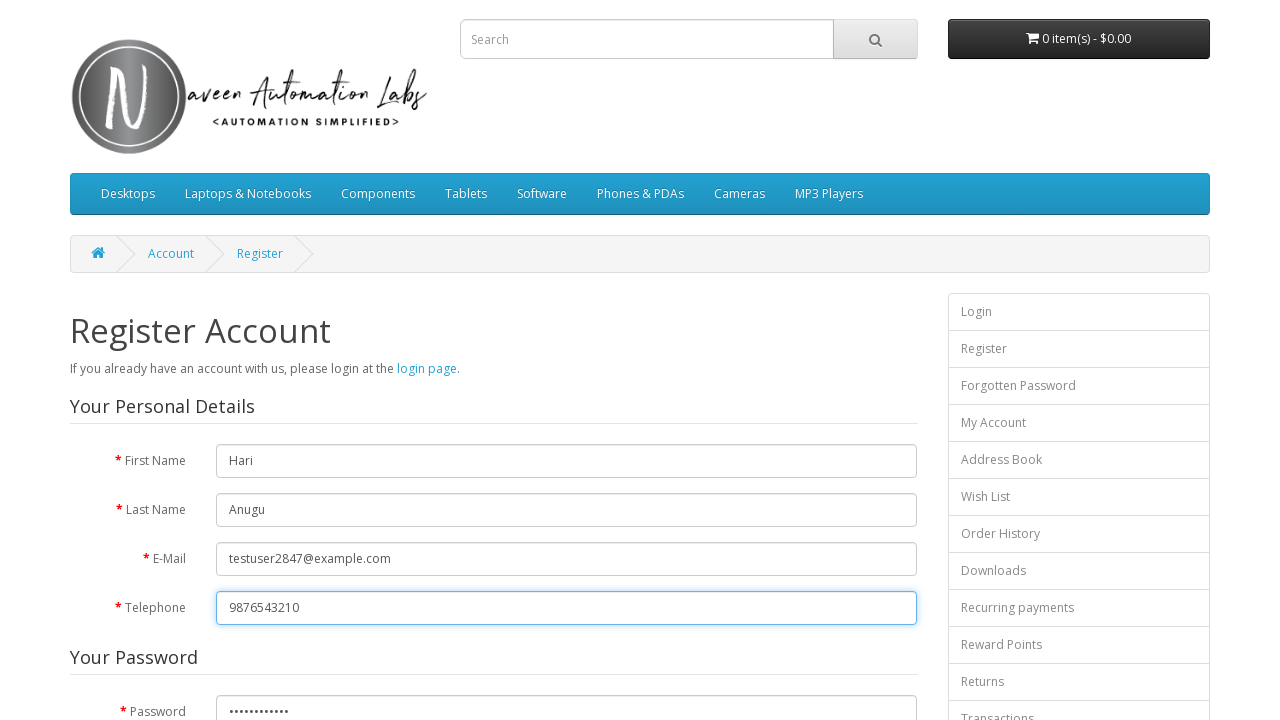

Confirmed password field with 'TestPass@456' on #input-confirm
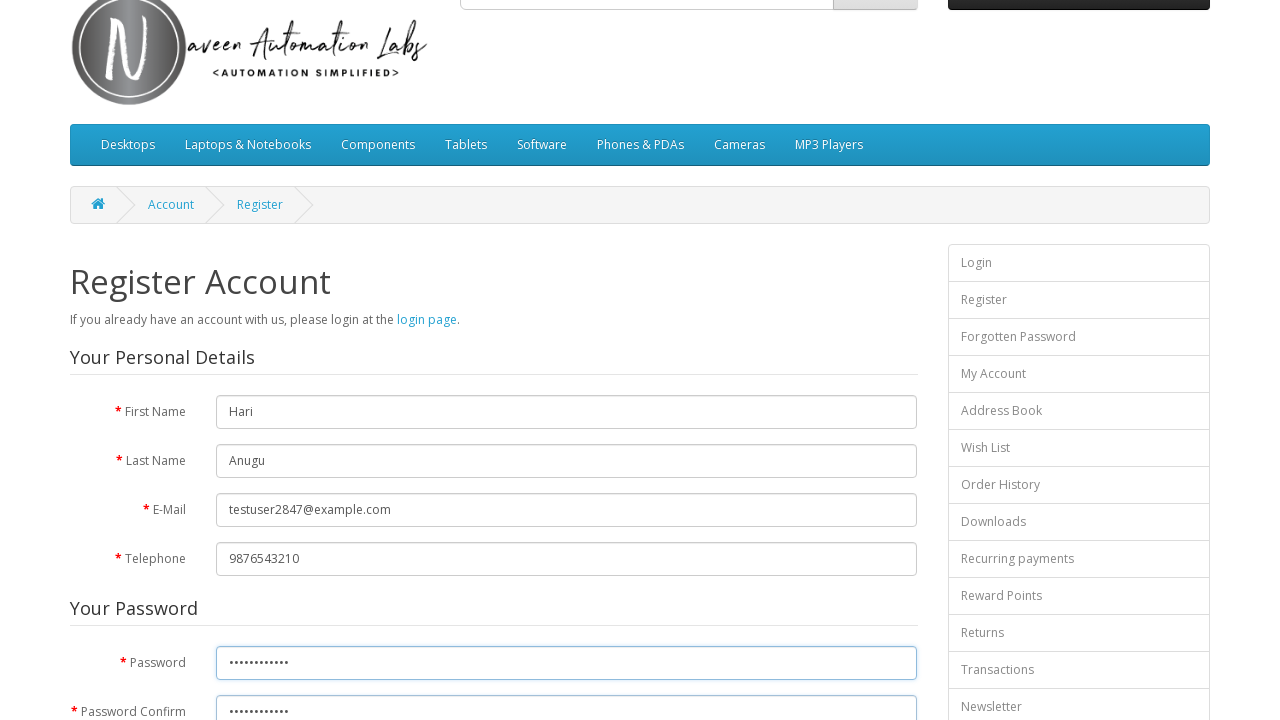

Clicked subscribe radio button at (236, 369) on .radio-inline
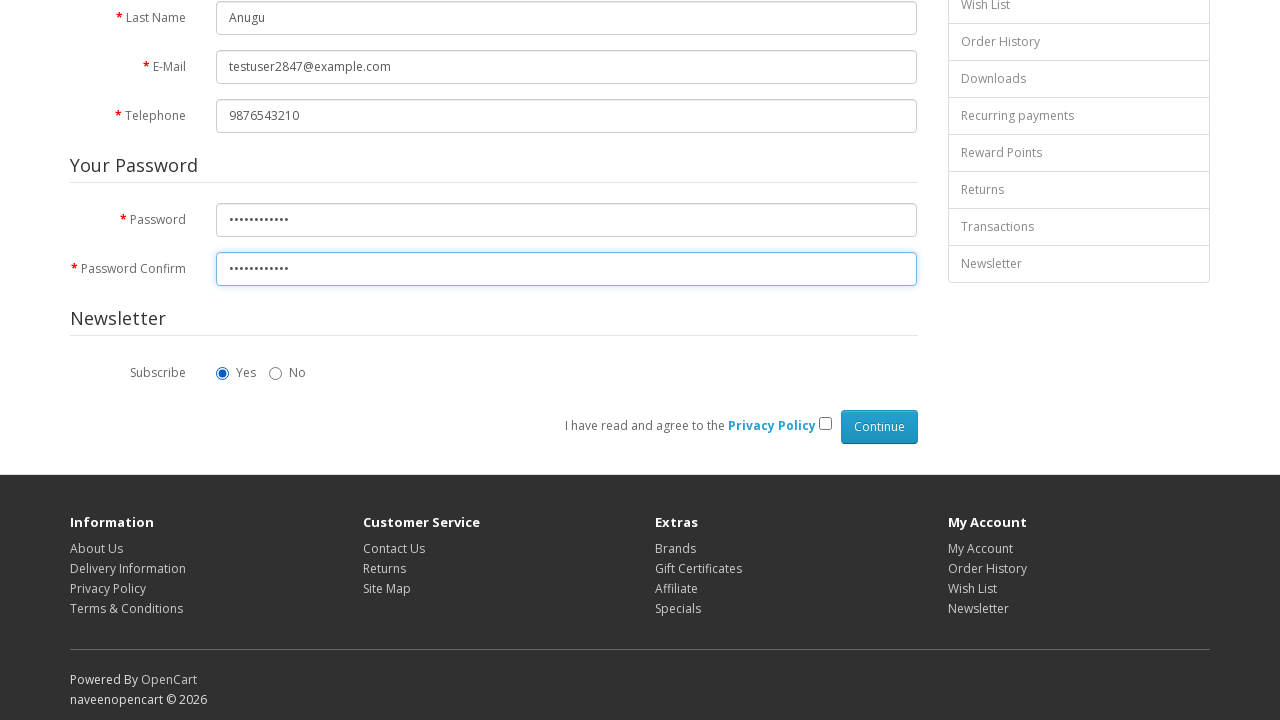

Checked privacy policy agreement checkbox at (825, 424) on input[name='agree']
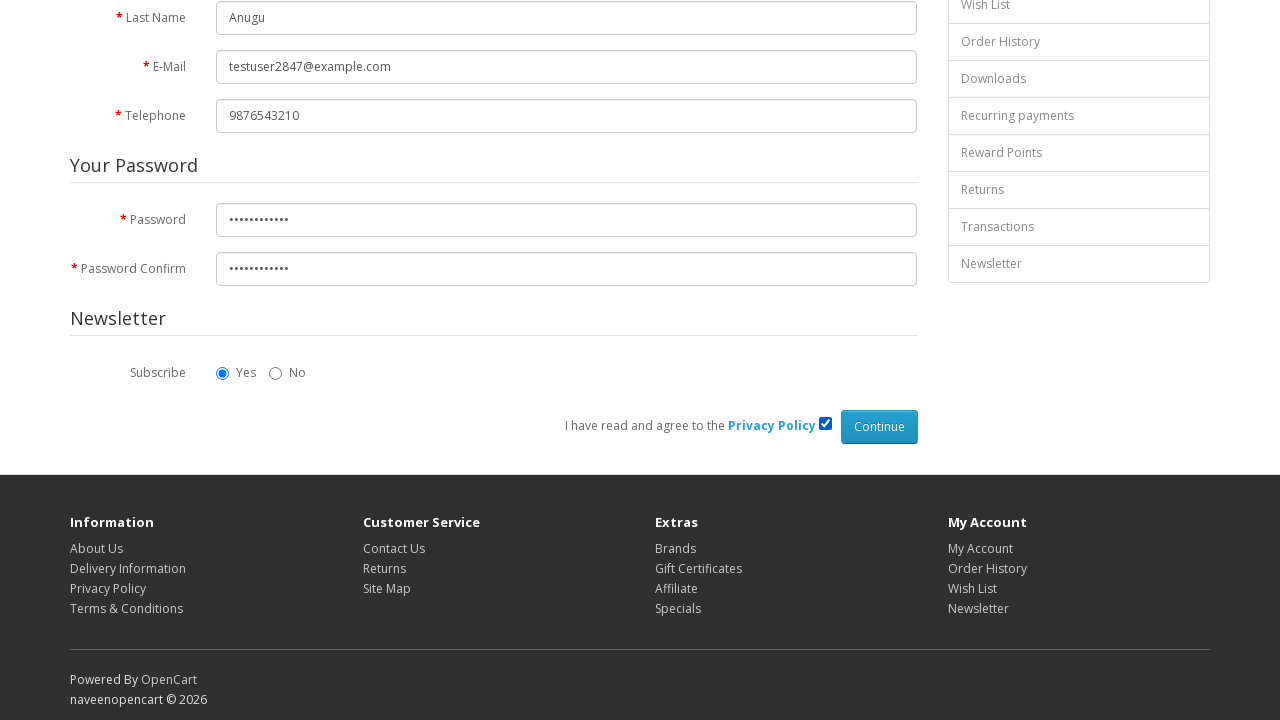

Clicked submit button to register at (879, 427) on xpath=//input[@class='btn btn-primary']
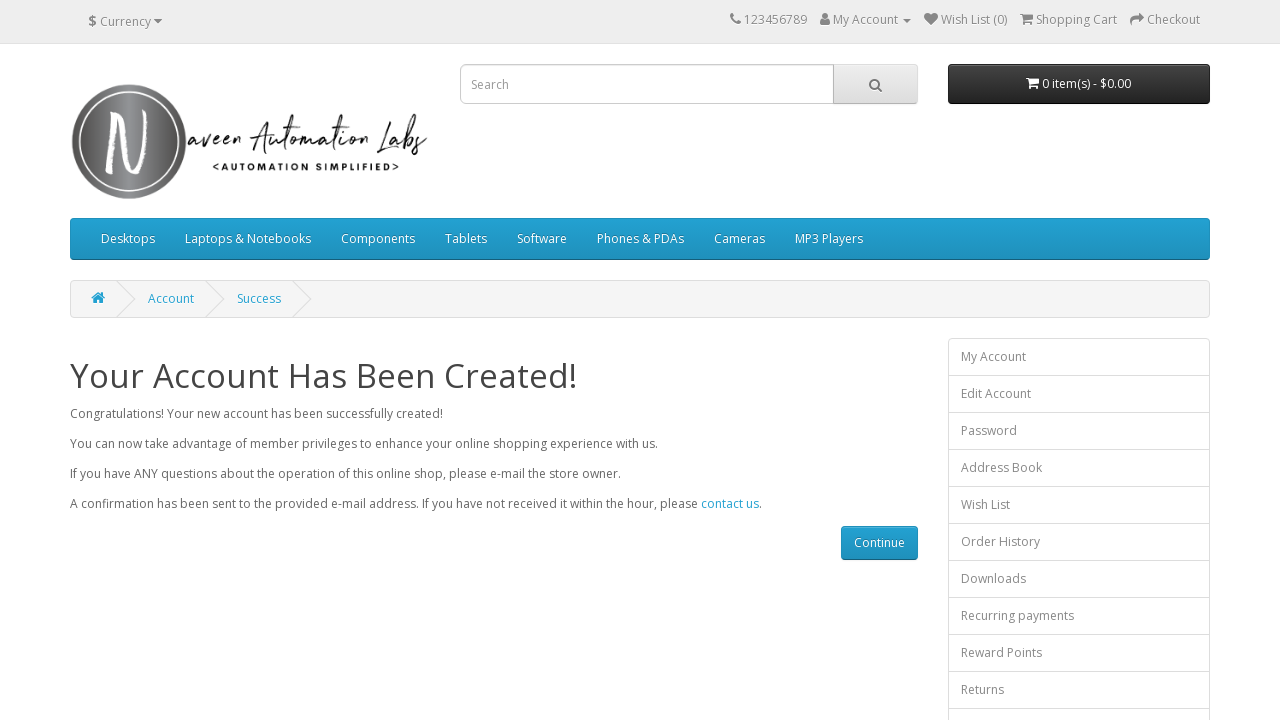

Registration form submitted and page loaded successfully
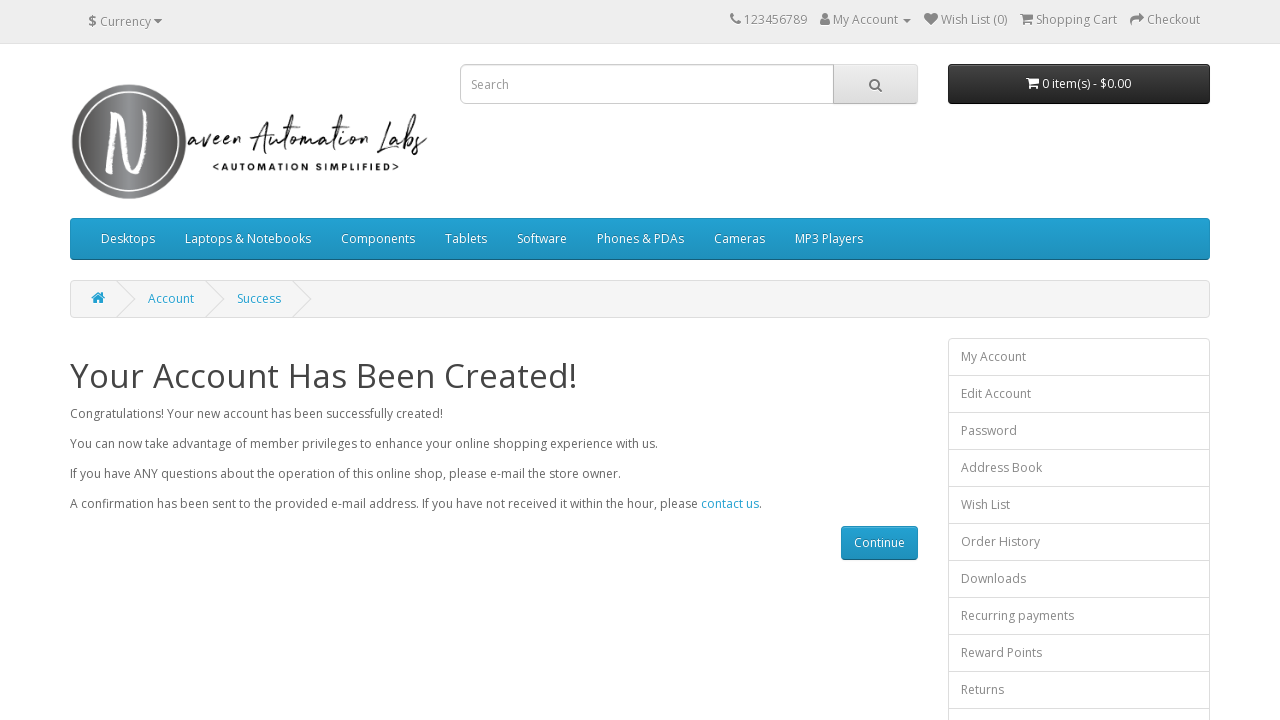

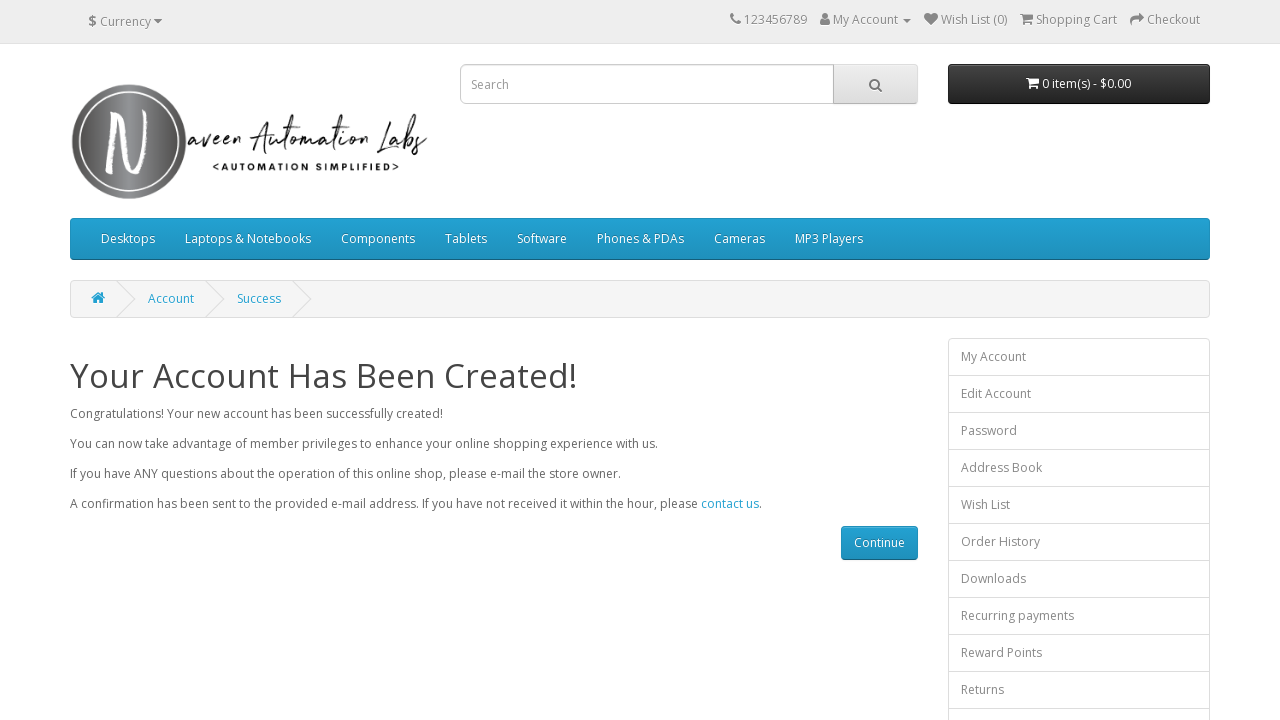